Navigates to a radio button practice page and identifies which radio button is selected by default

Starting URL: https://practice.expandtesting.com/radio-buttons

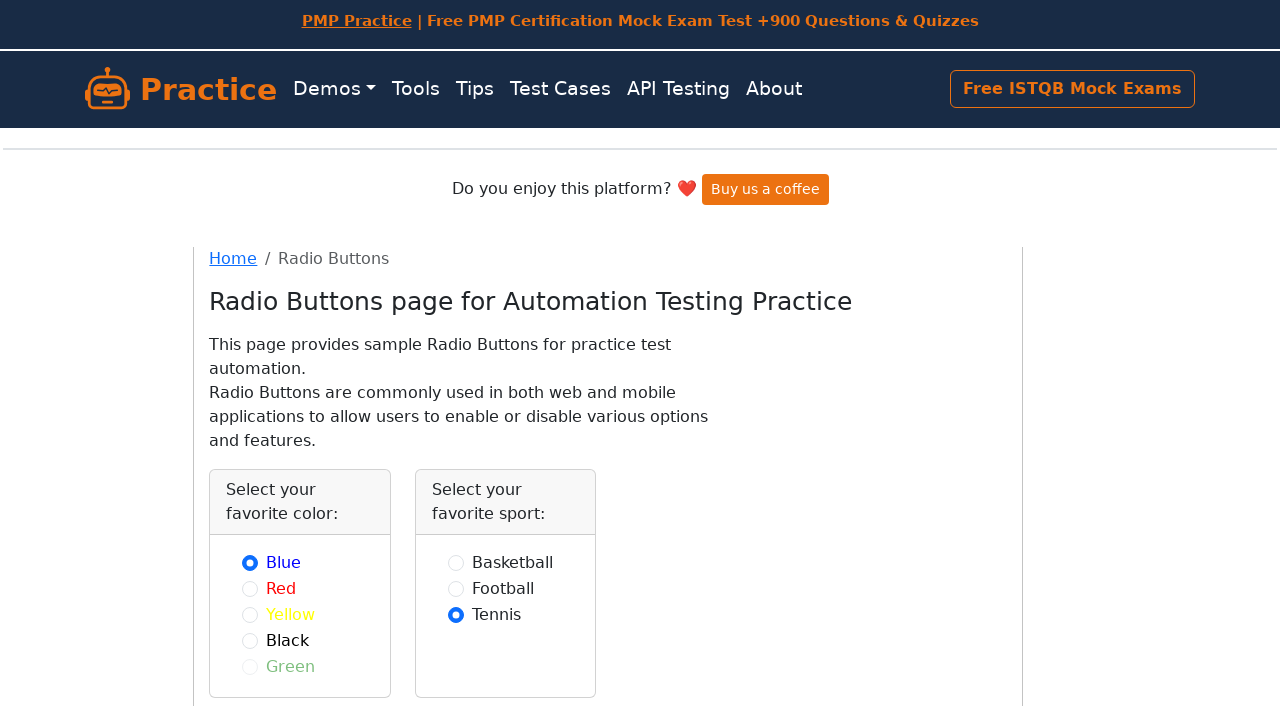

Waited for radio buttons to load
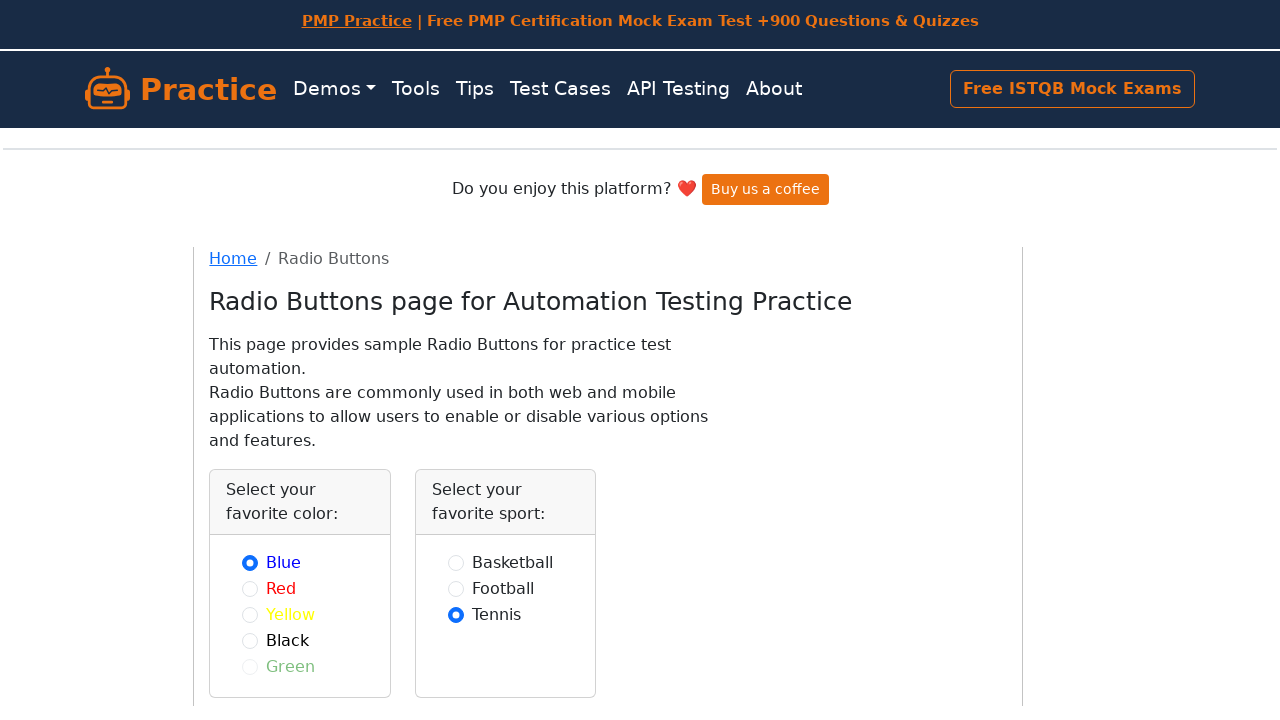

Located all color radio buttons
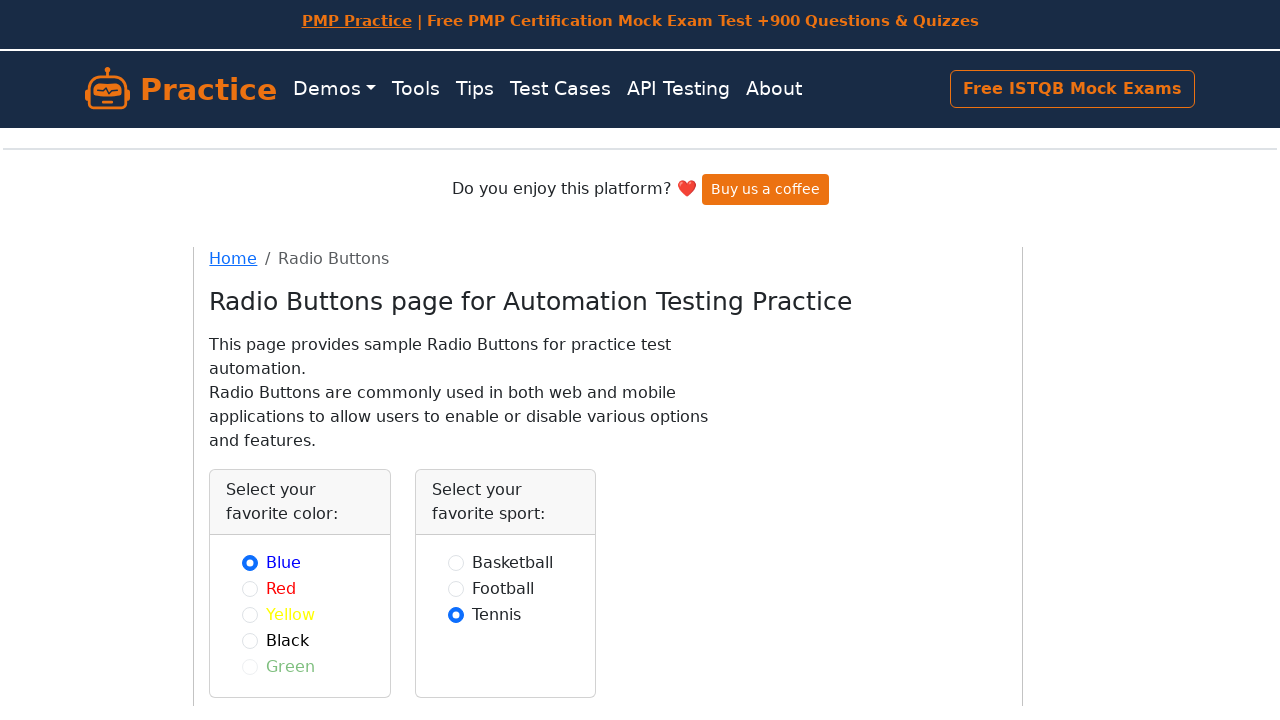

Found 5 radio buttons in total
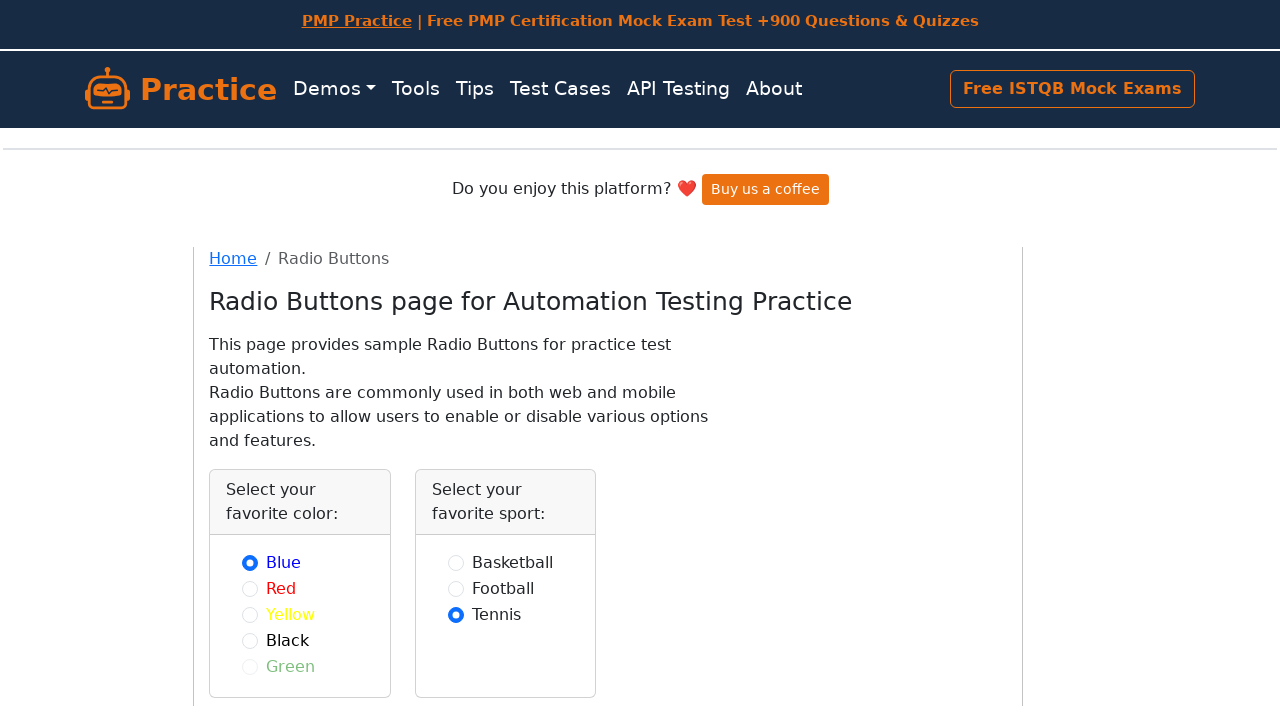

Identified default selected radio button: blue
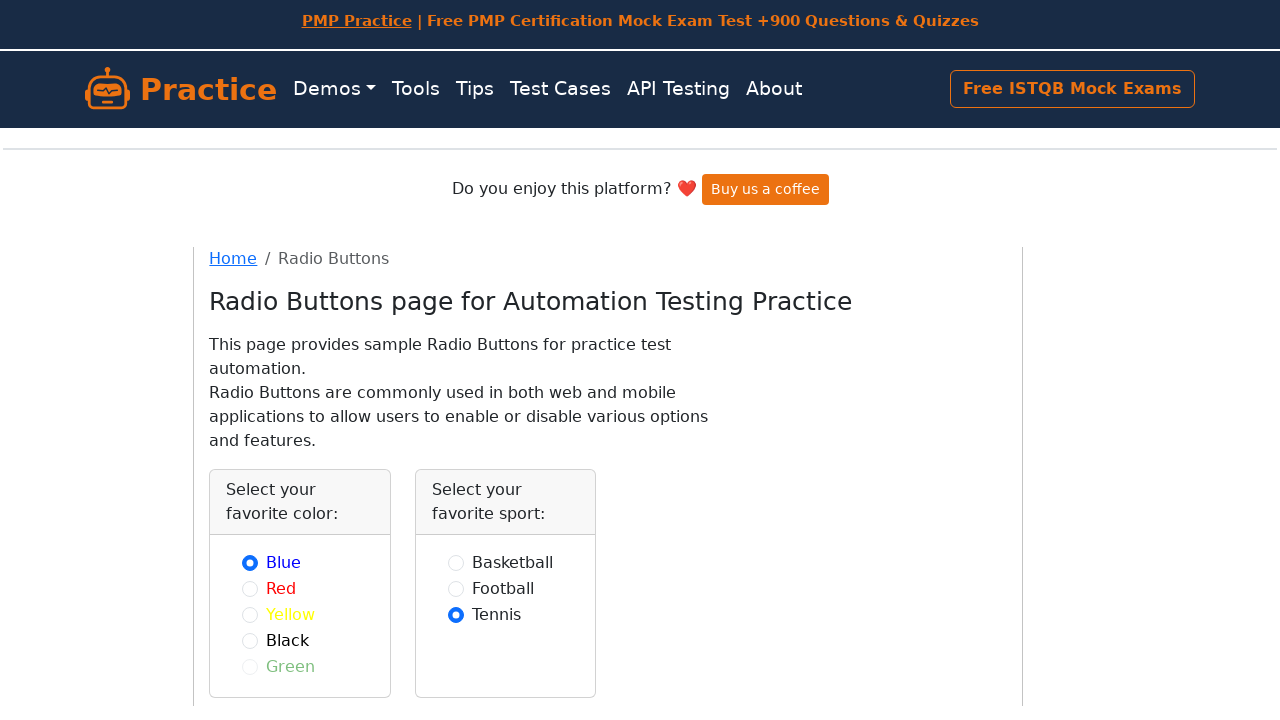

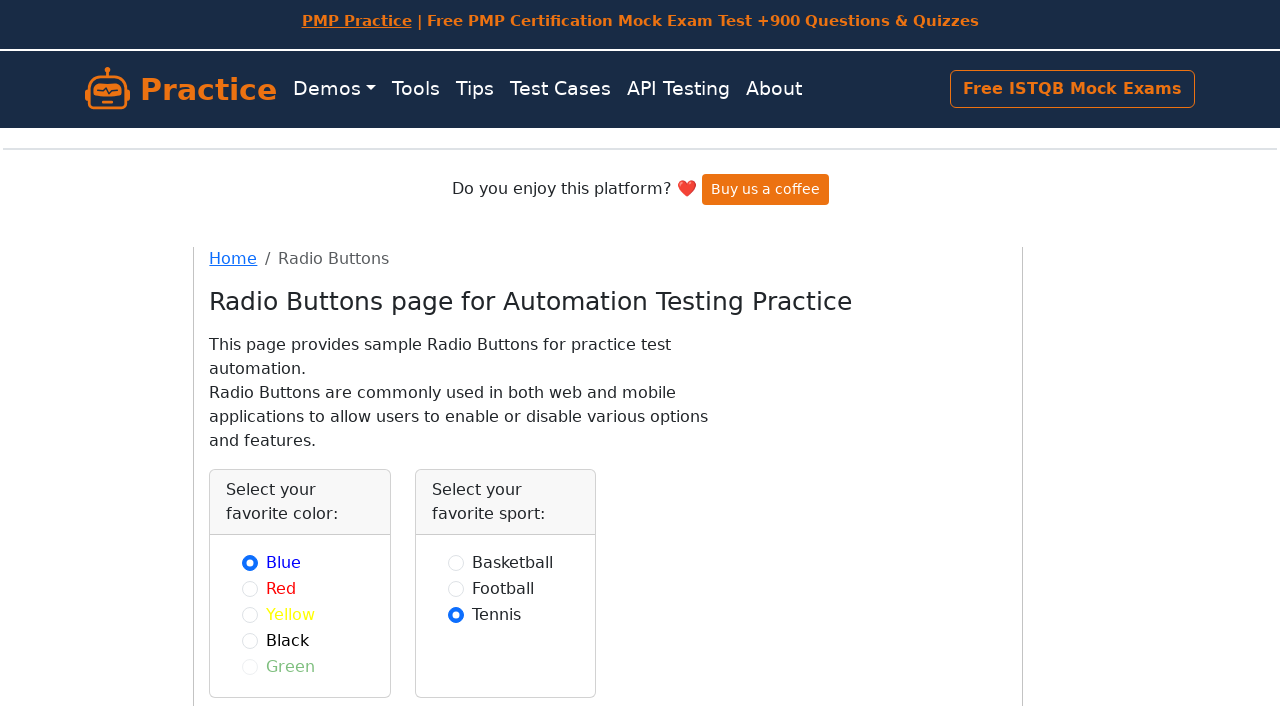